Tests filling a username field in a form and verifying the submitted value is displayed correctly

Starting URL: https://testpages.eviltester.com/styled/basic-html-form-test.html

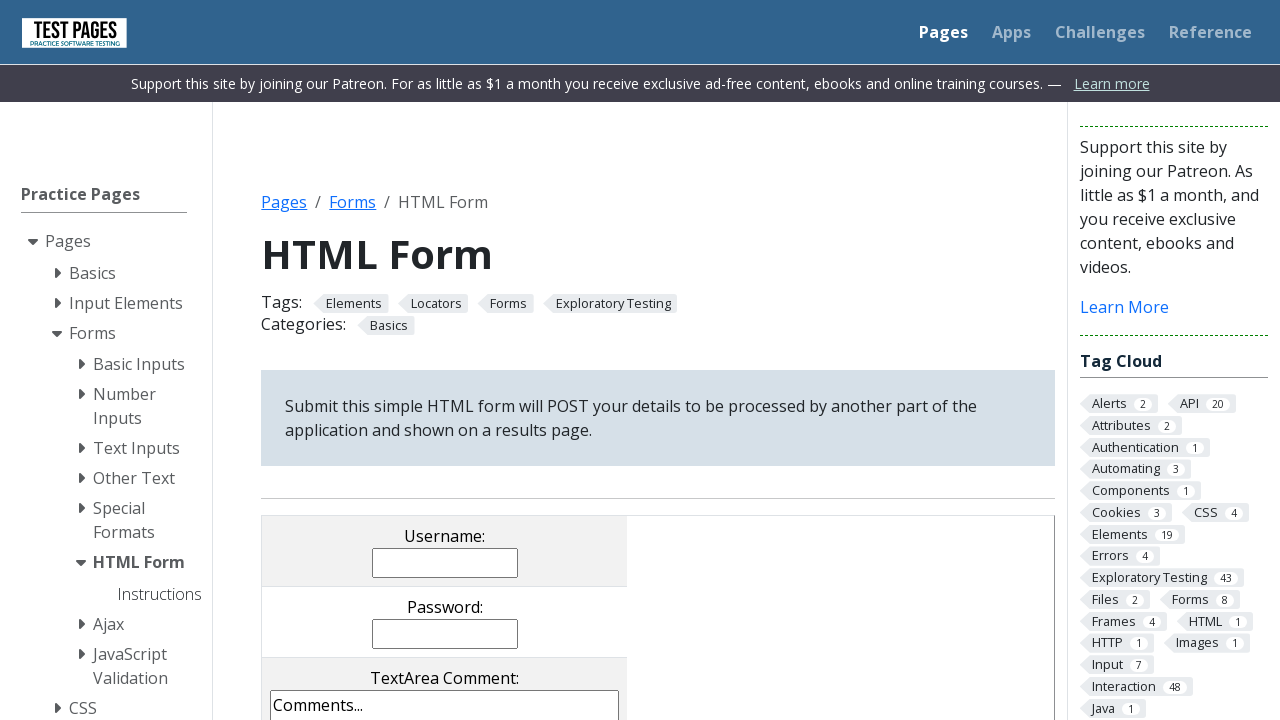

Navigated to basic HTML form test page
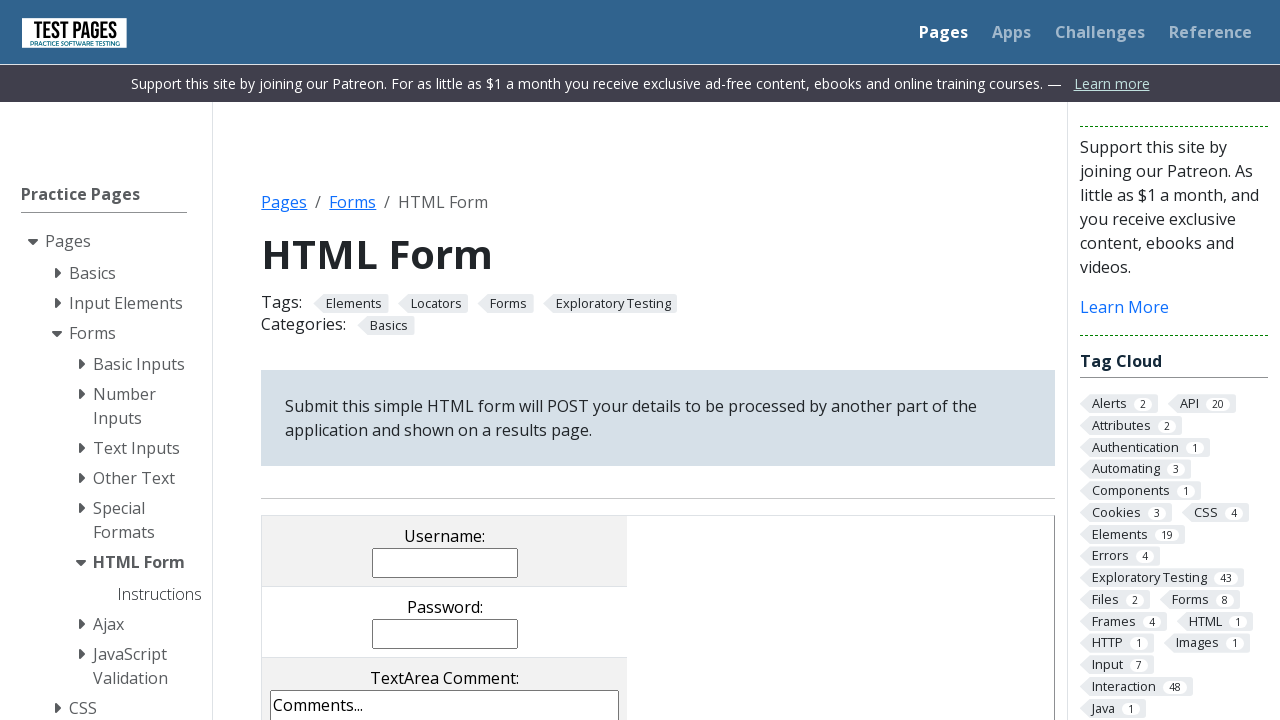

Filled username field with 'Evgeniia' on input[name='username']
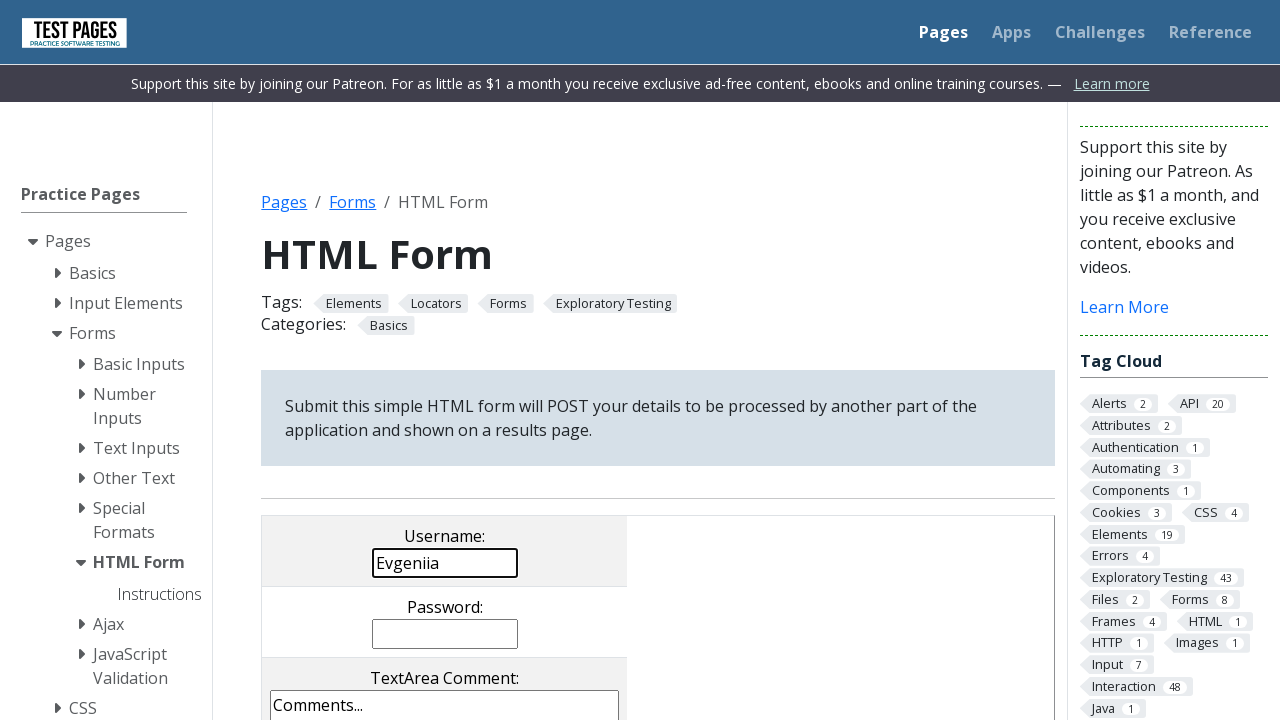

Clicked submit button at (504, 360) on input[value='submit']
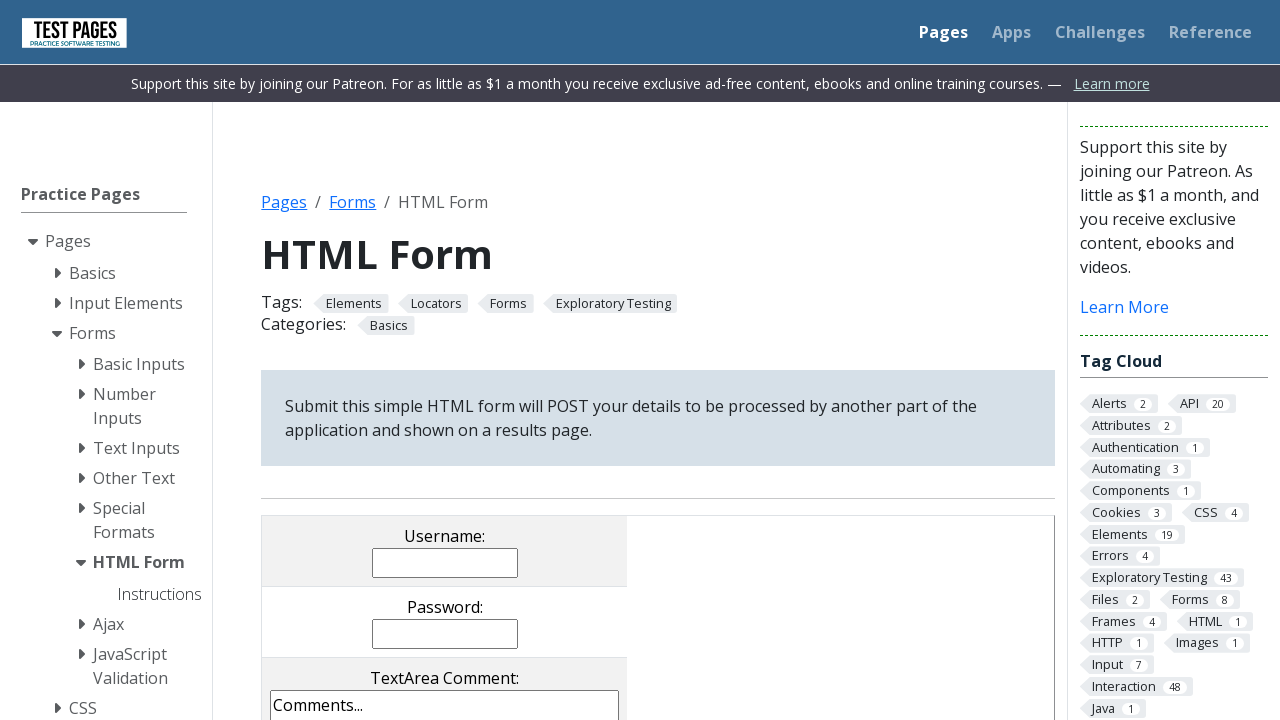

Username result element loaded and displayed
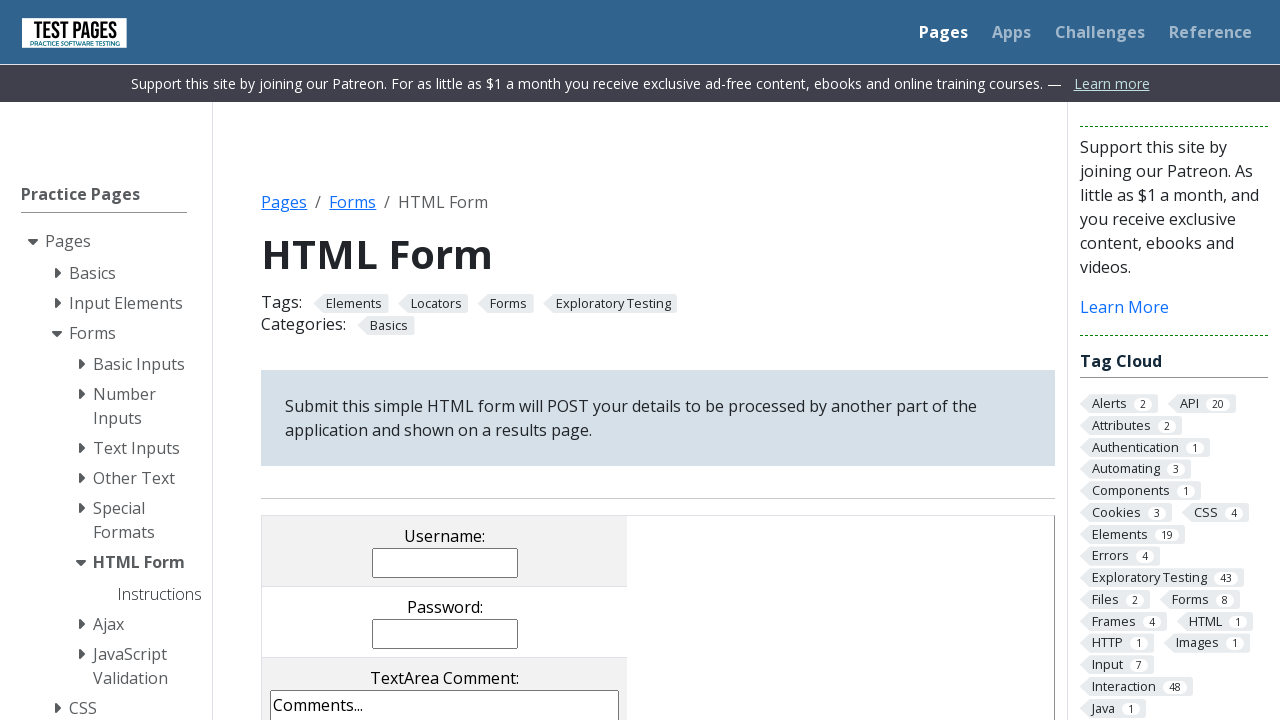

Verified submitted username 'Evgeniia' is displayed correctly
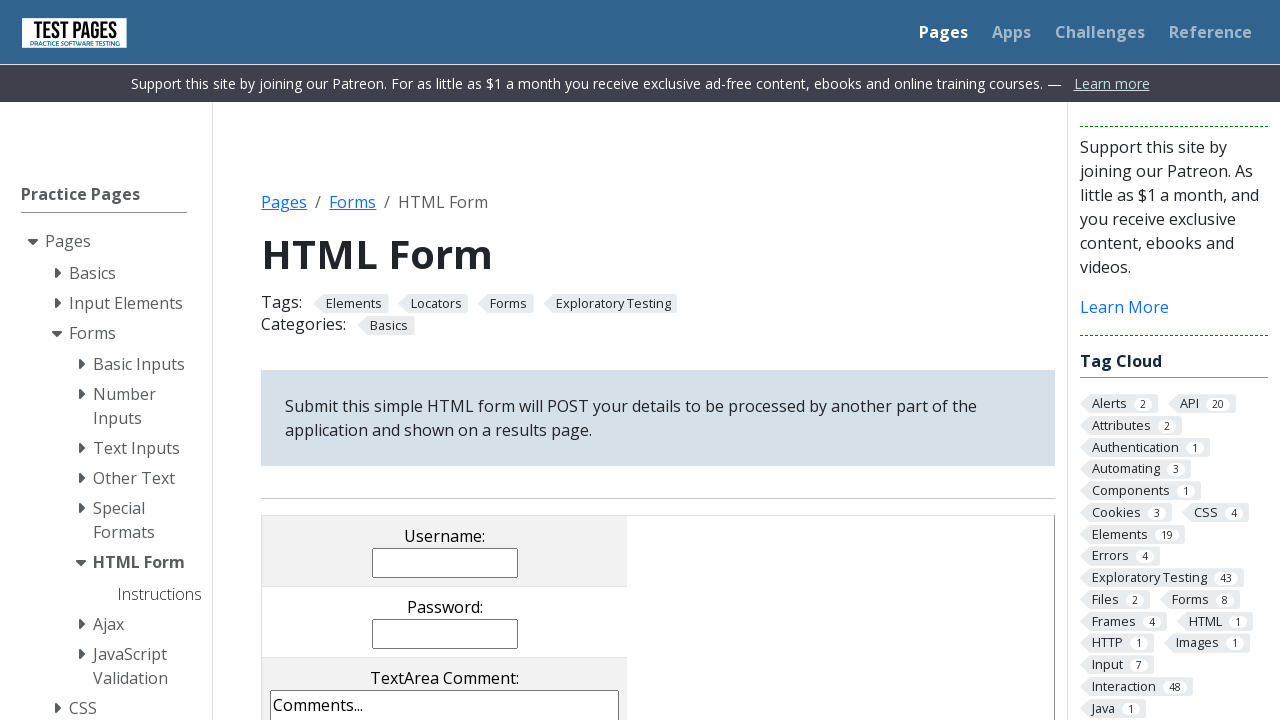

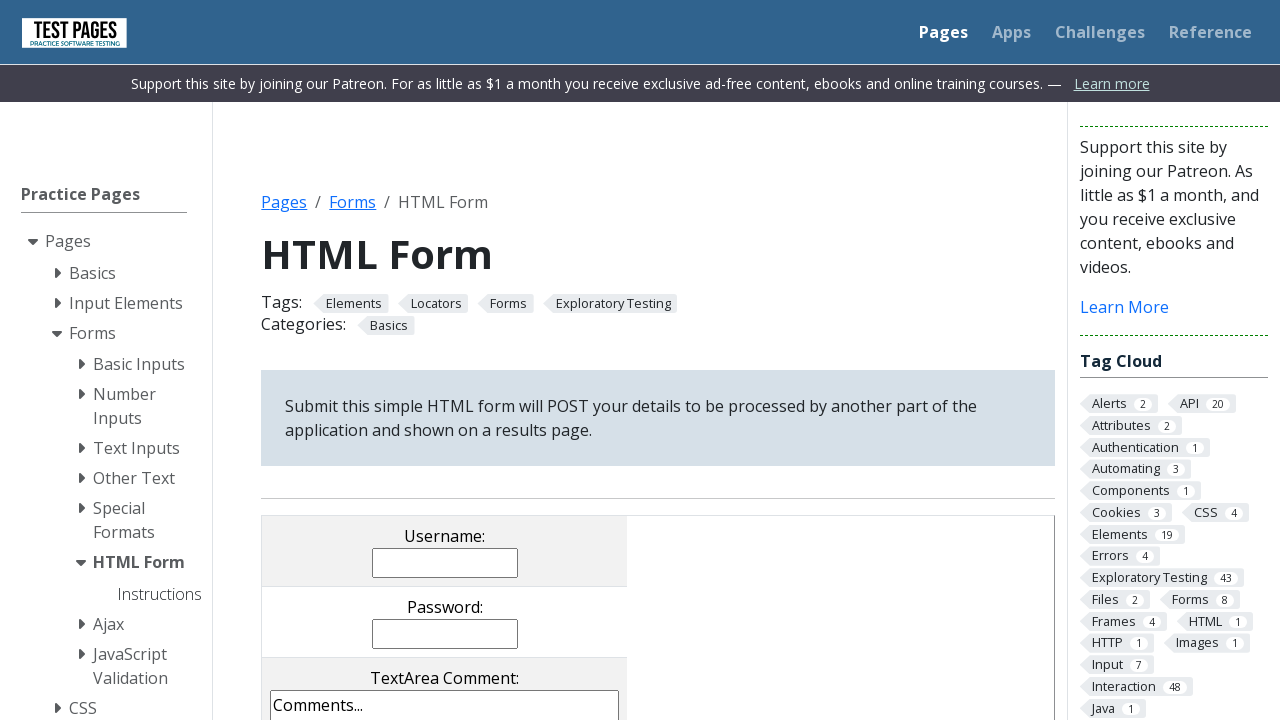